Tests a grocery shopping website by searching for products containing 'ca', verifying 4 products are displayed, adding items to cart including a specific product (Cashews) by iterating through the product list.

Starting URL: https://rahulshettyacademy.com/seleniumPractise/#/

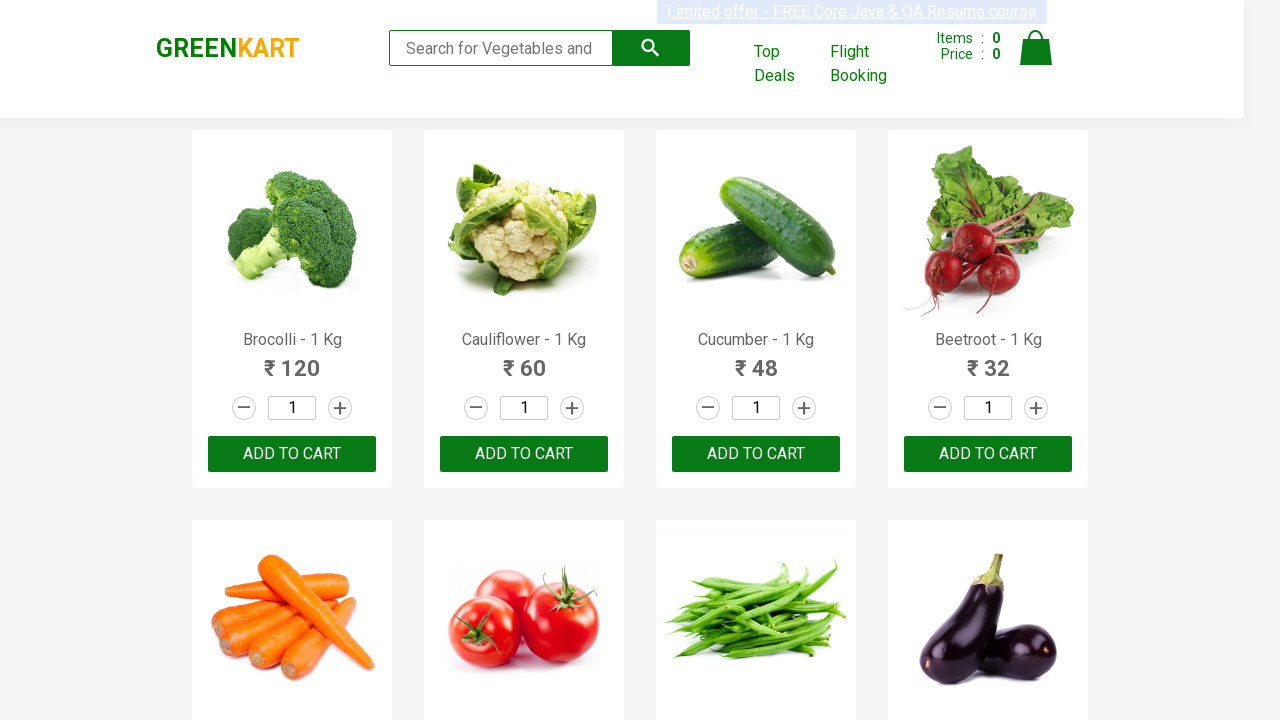

Waited 2 seconds for page to load
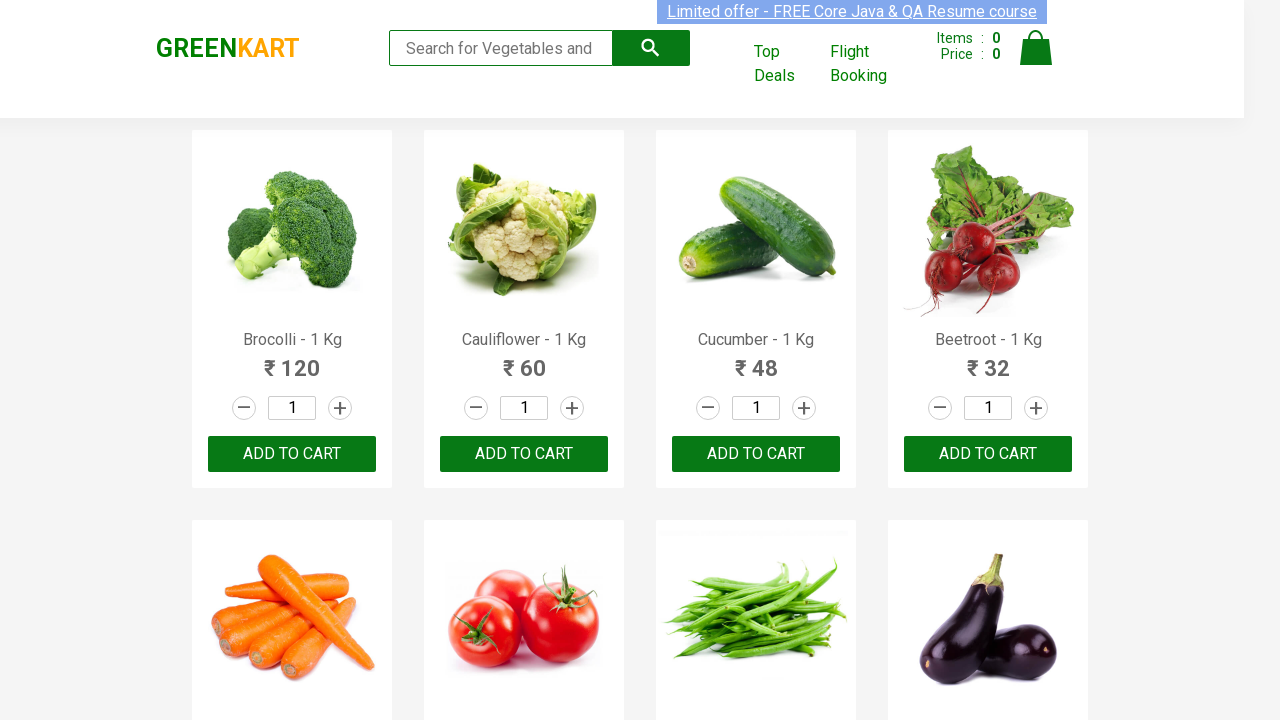

Filled search box with 'ca' to filter products on .search-keyword
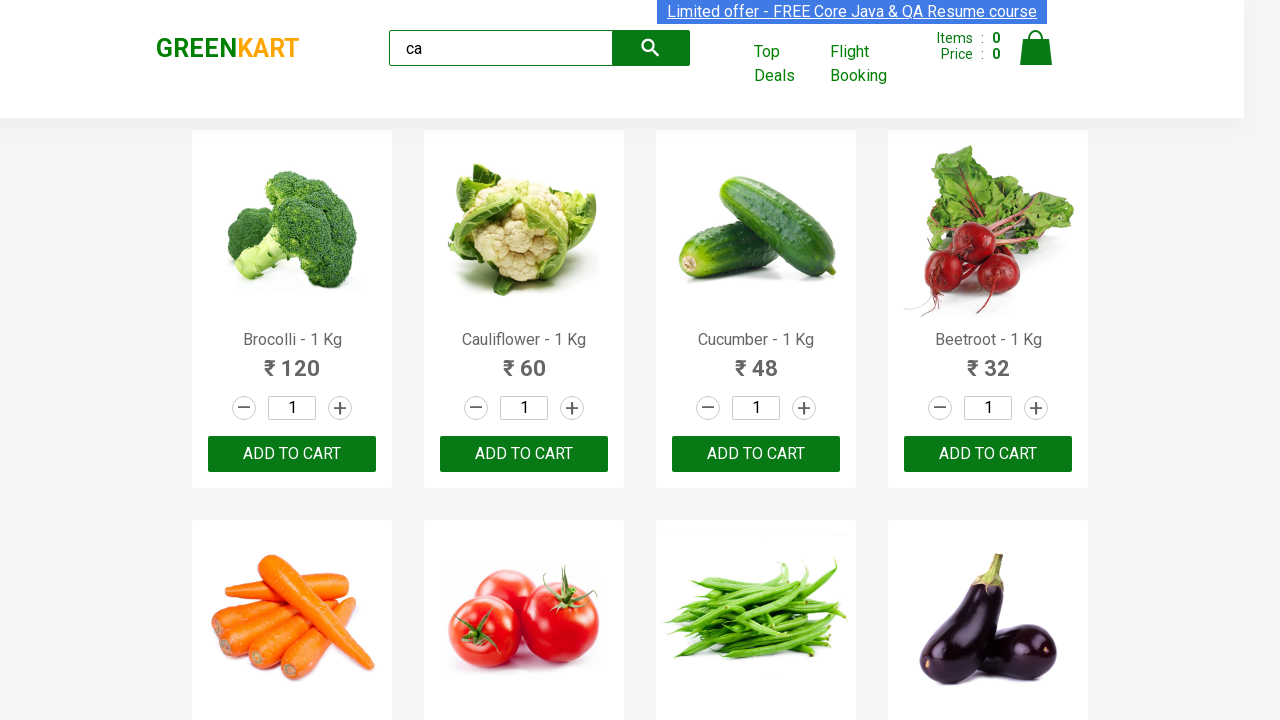

Filtered products containing 'ca' appeared on page
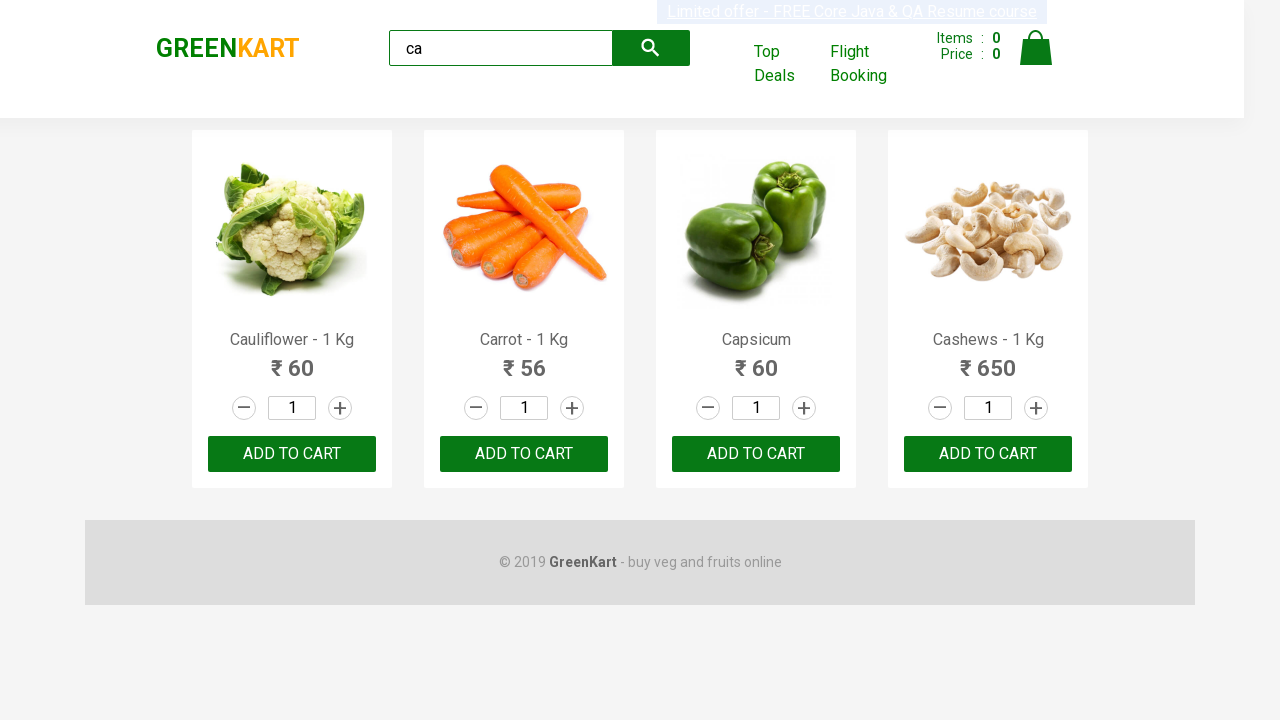

Clicked ADD TO CART for third product in filtered list at (756, 454) on .products .product >> nth=2 >> text=ADD TO CART
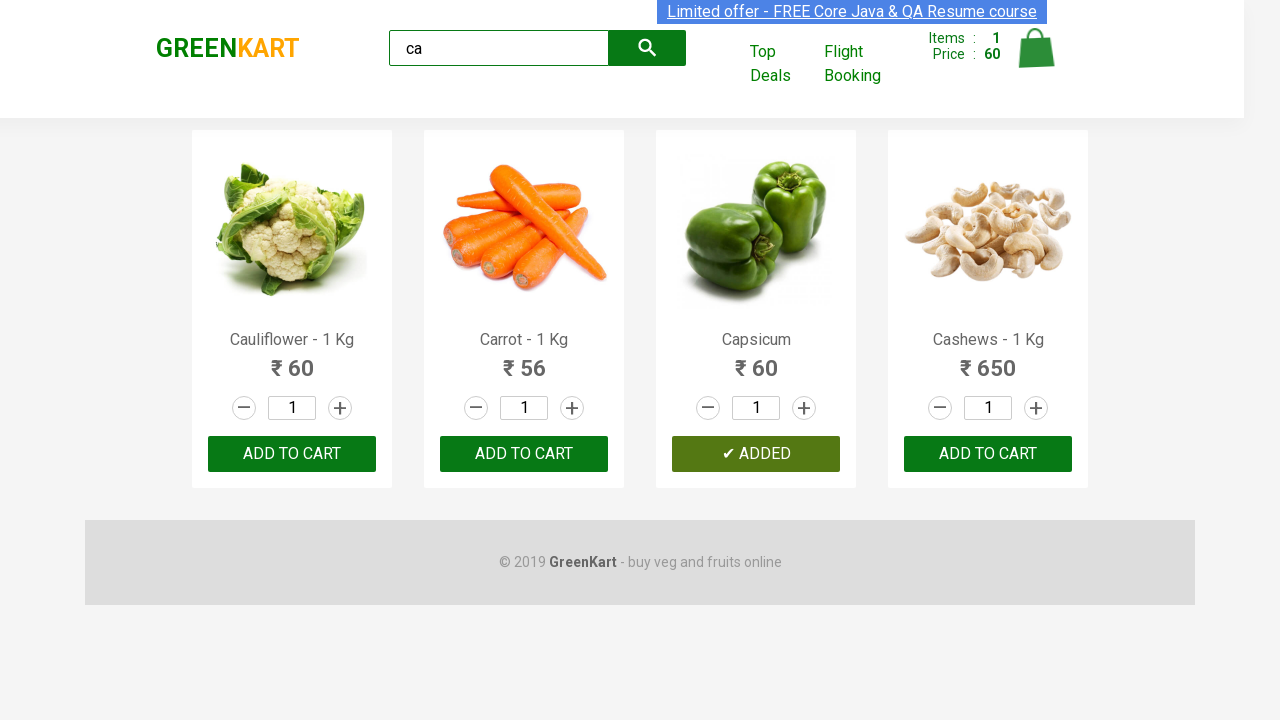

Found 4 products in filtered results
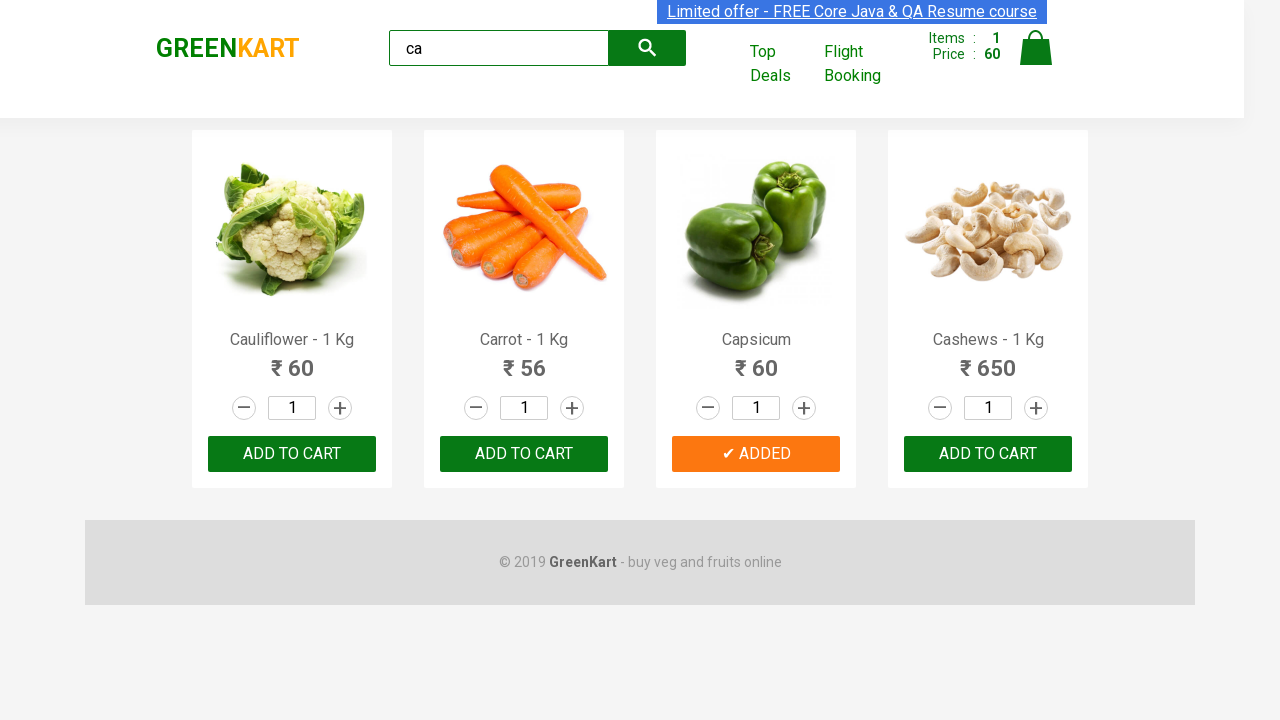

Found Cashews product and clicked ADD TO CART at (988, 454) on .products .product >> nth=3 >> text=ADD TO CART
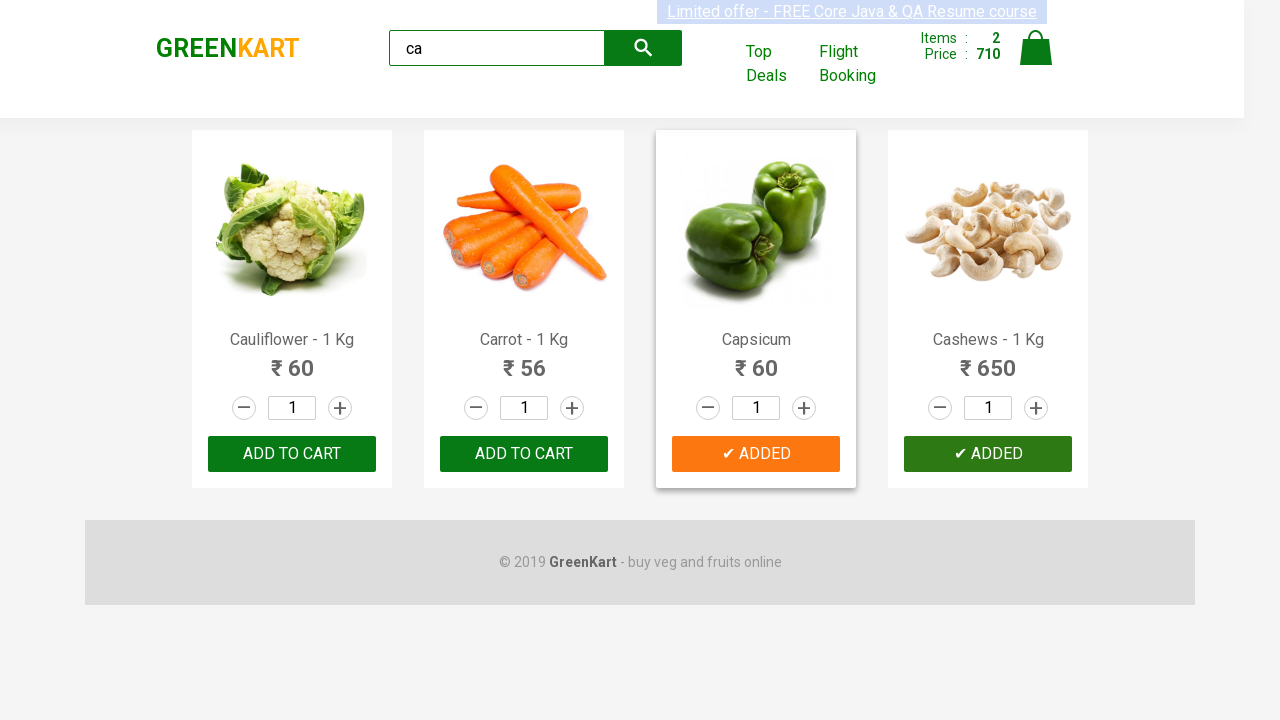

Verified green logo is present on page
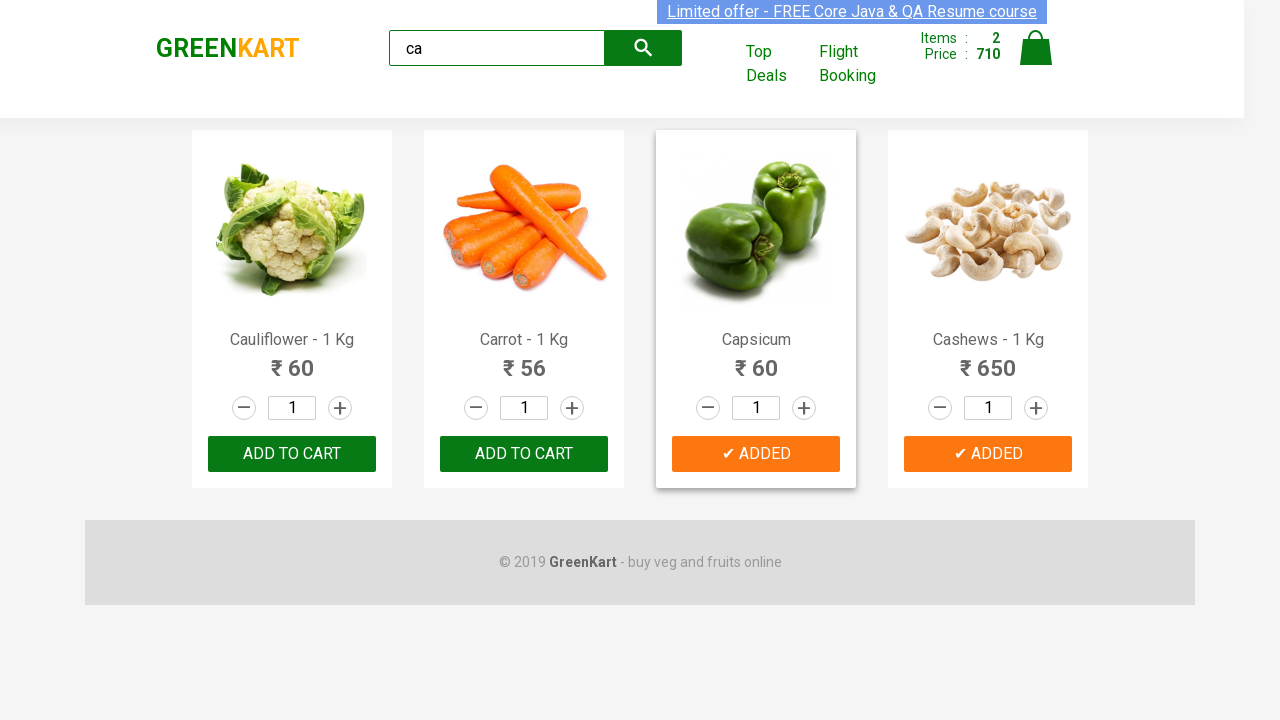

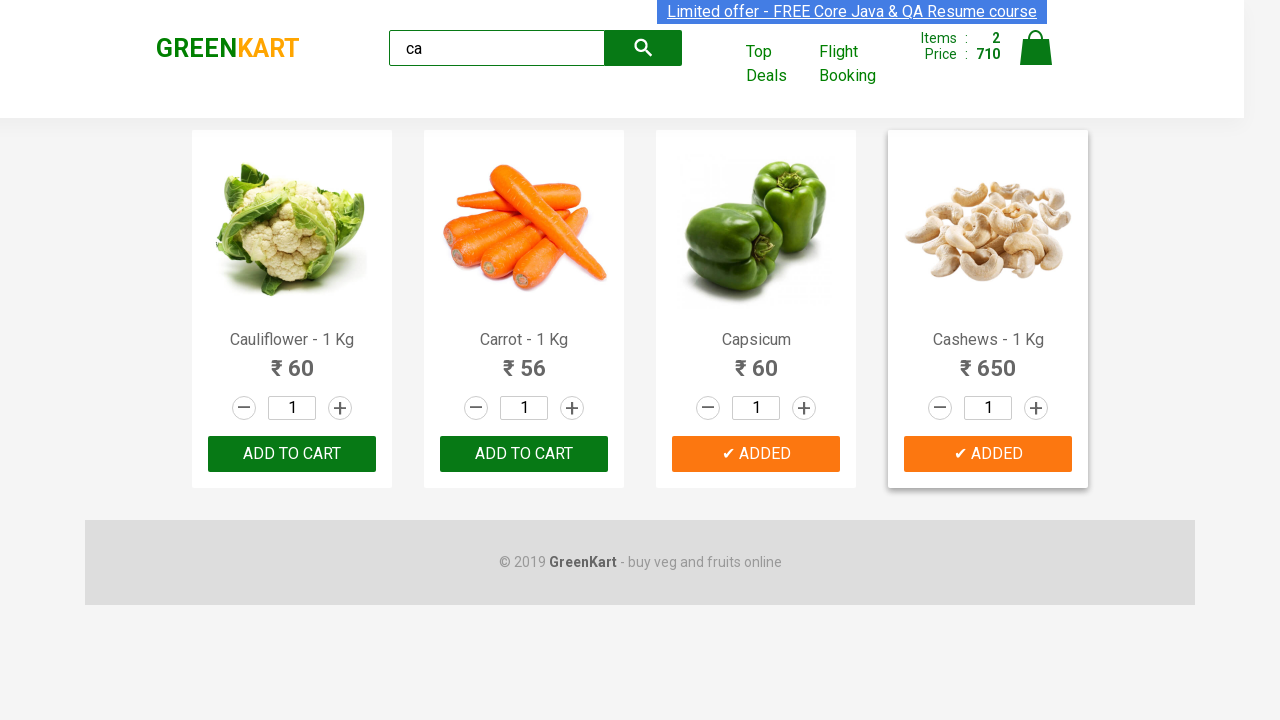